Tests browser navigation controls by navigating to two different websites, then using back, forward, and refresh functions to verify navigation history works correctly.

Starting URL: https://tip.admin.powerplatform.microsoft.com/

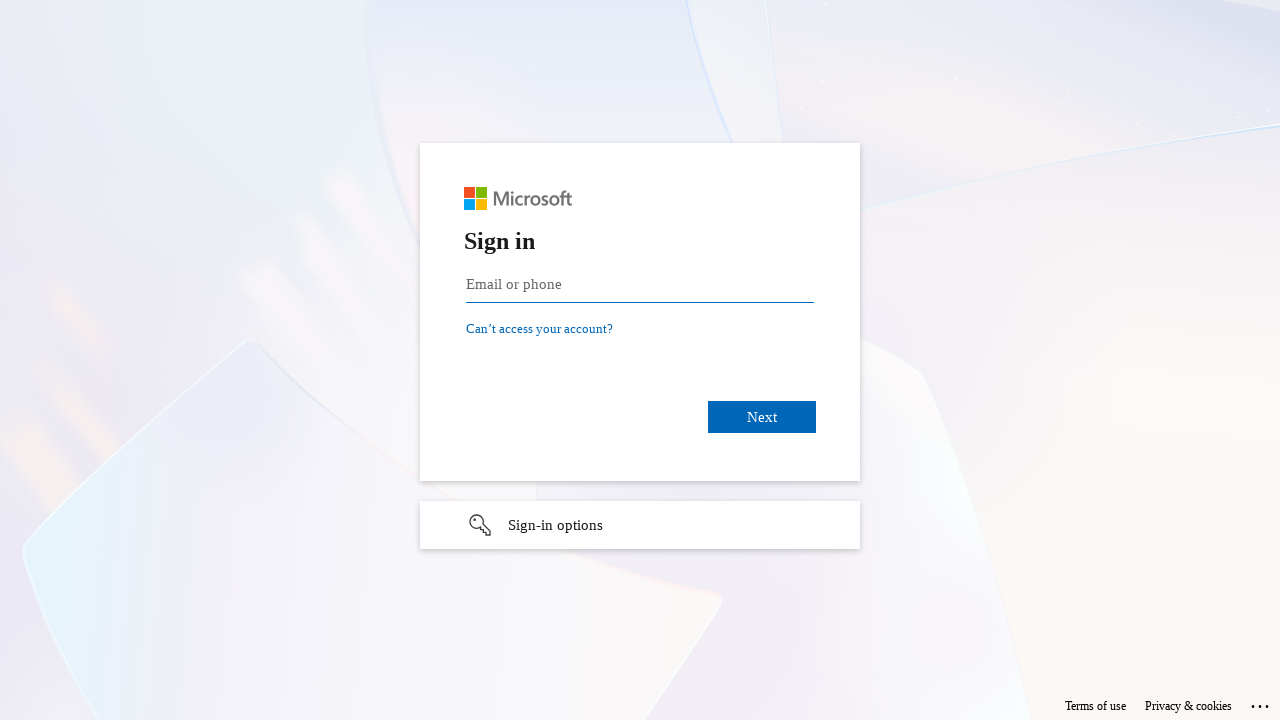

Navigated to https://www.makemytrip.com
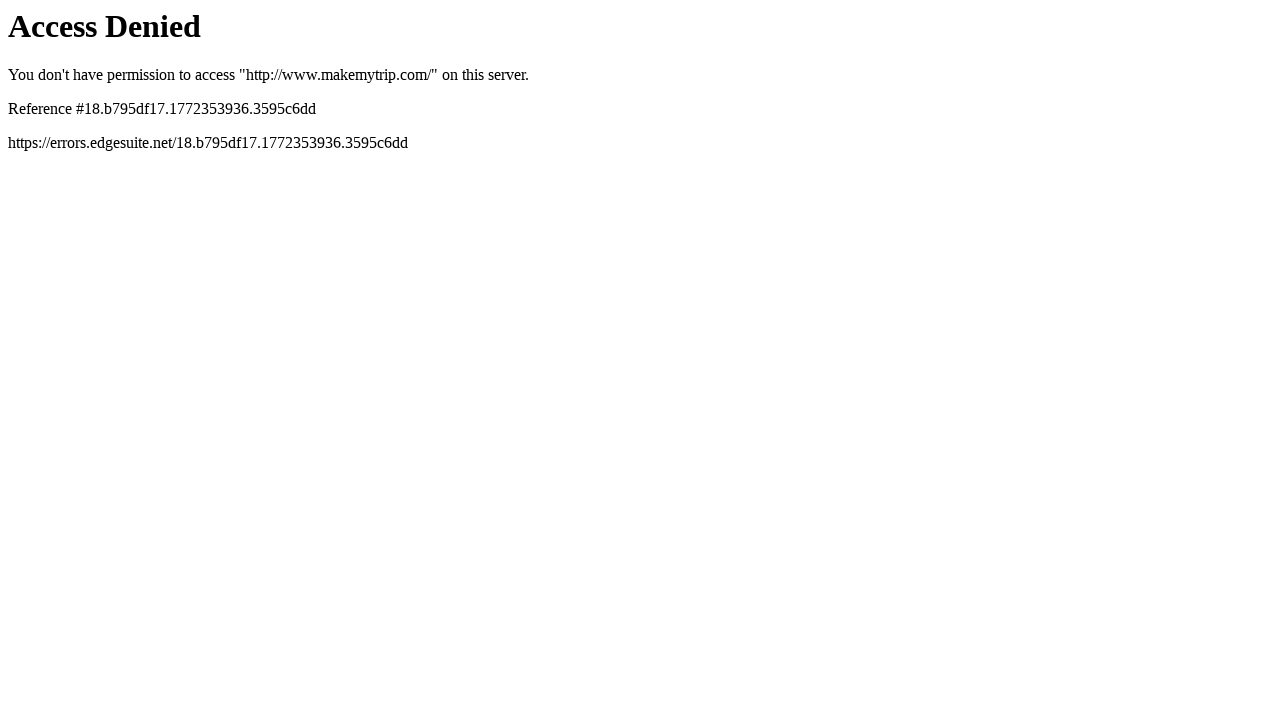

Navigated back to previous page (https://tip.admin.powerplatform.microsoft.com/)
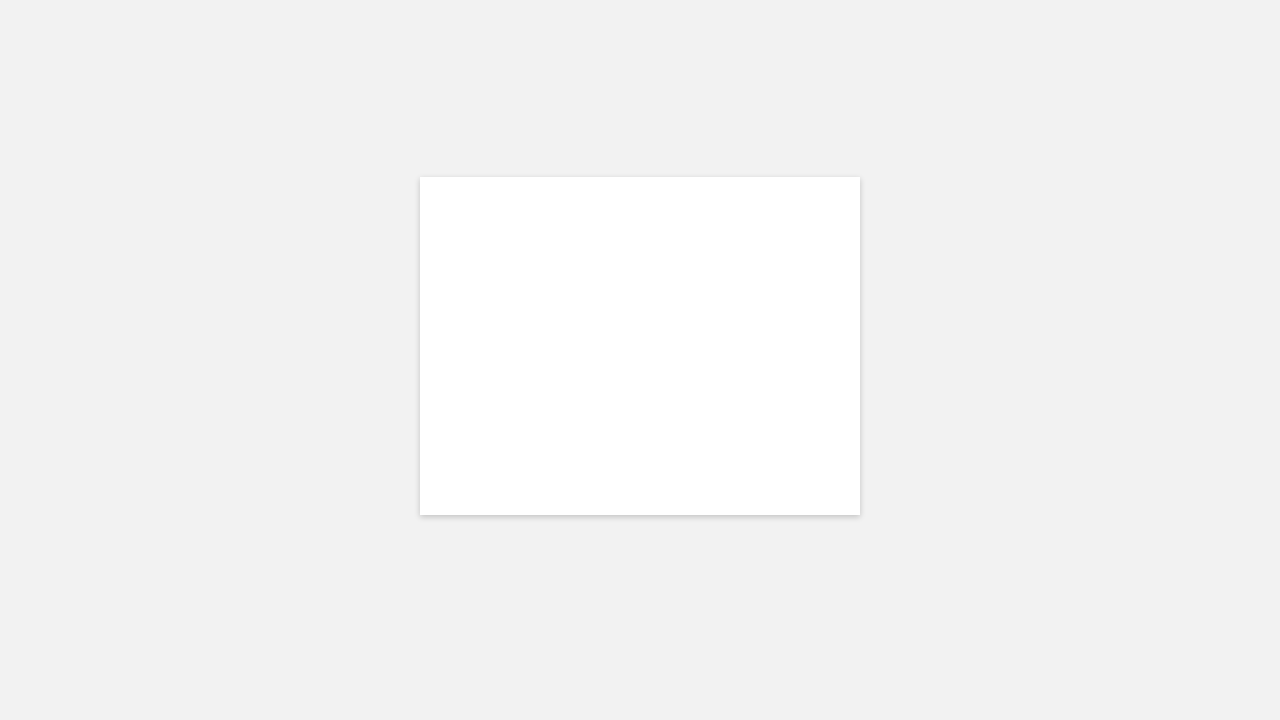

Navigated forward to next page (https://www.makemytrip.com)
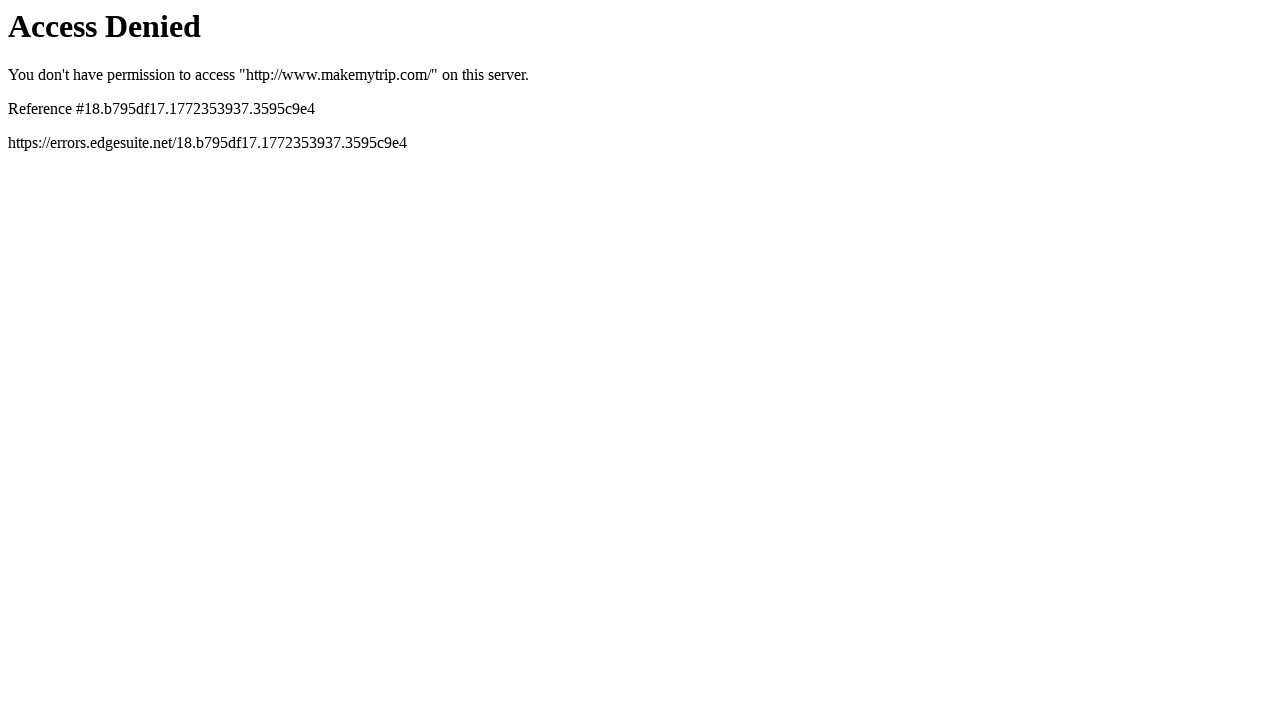

Refreshed the current page
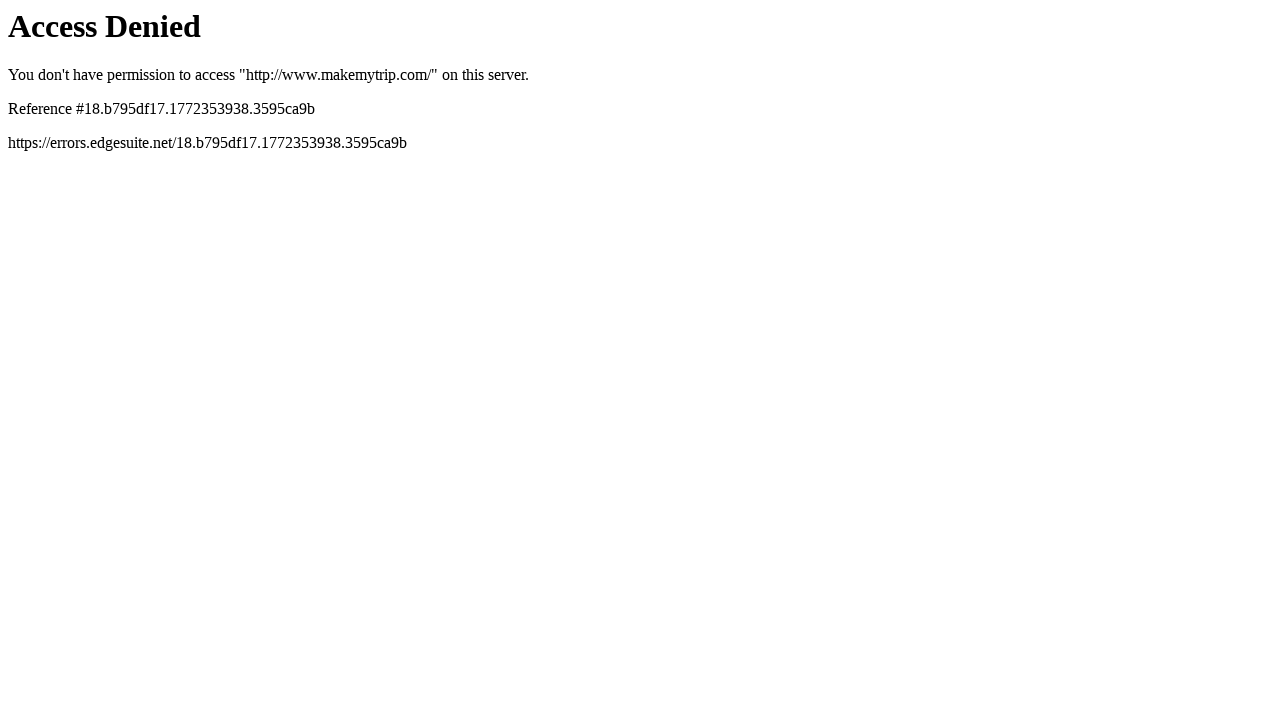

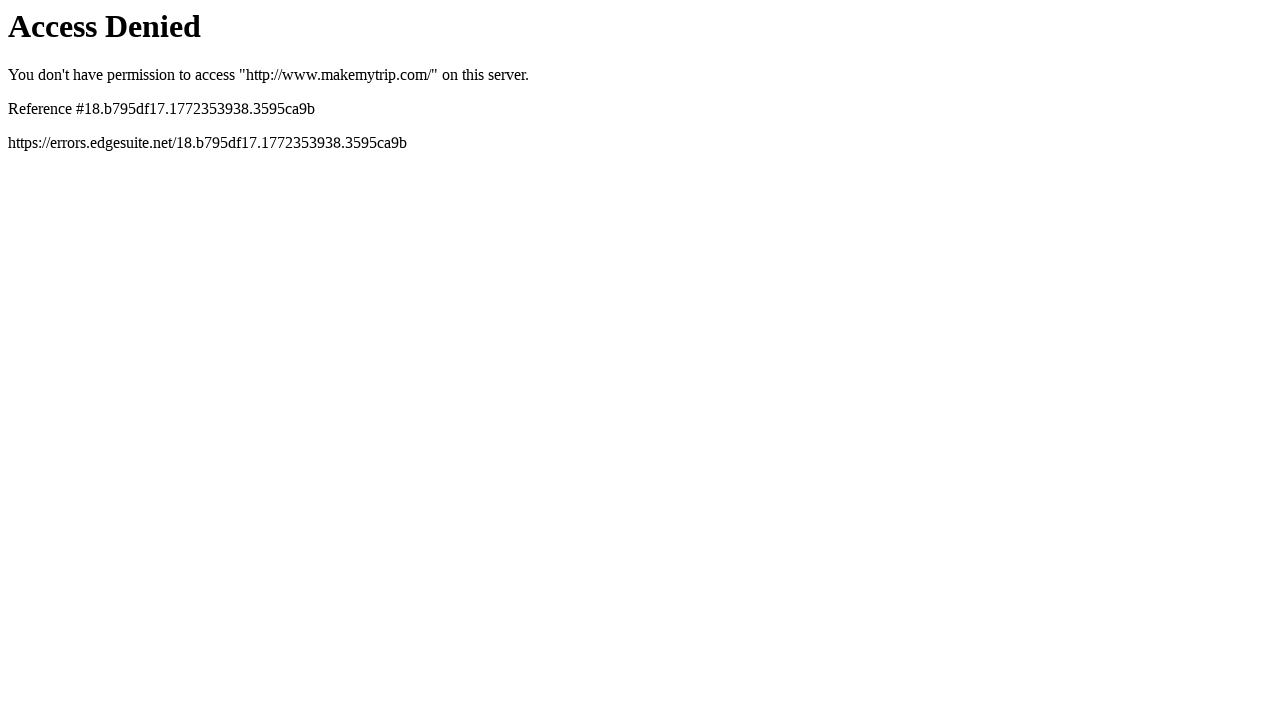